Tests the Roosevelt University Course Finder by selecting a subject (Computer Science/CST) from the dropdown and clicking the Find Courses button to view course listings.

Starting URL: https://banner.roosevelt.edu/ssbprod/bwskzenr.P_CourseFinder?TERM=202610

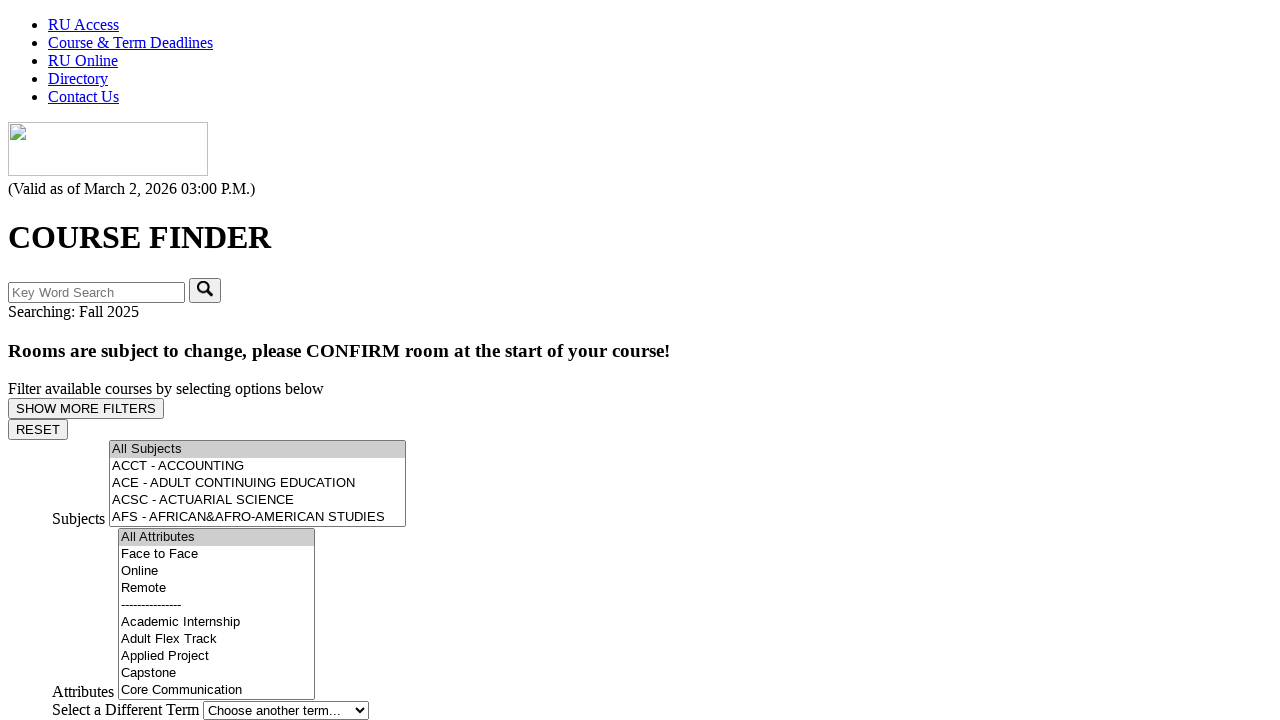

Waited for subjects dropdown to be present
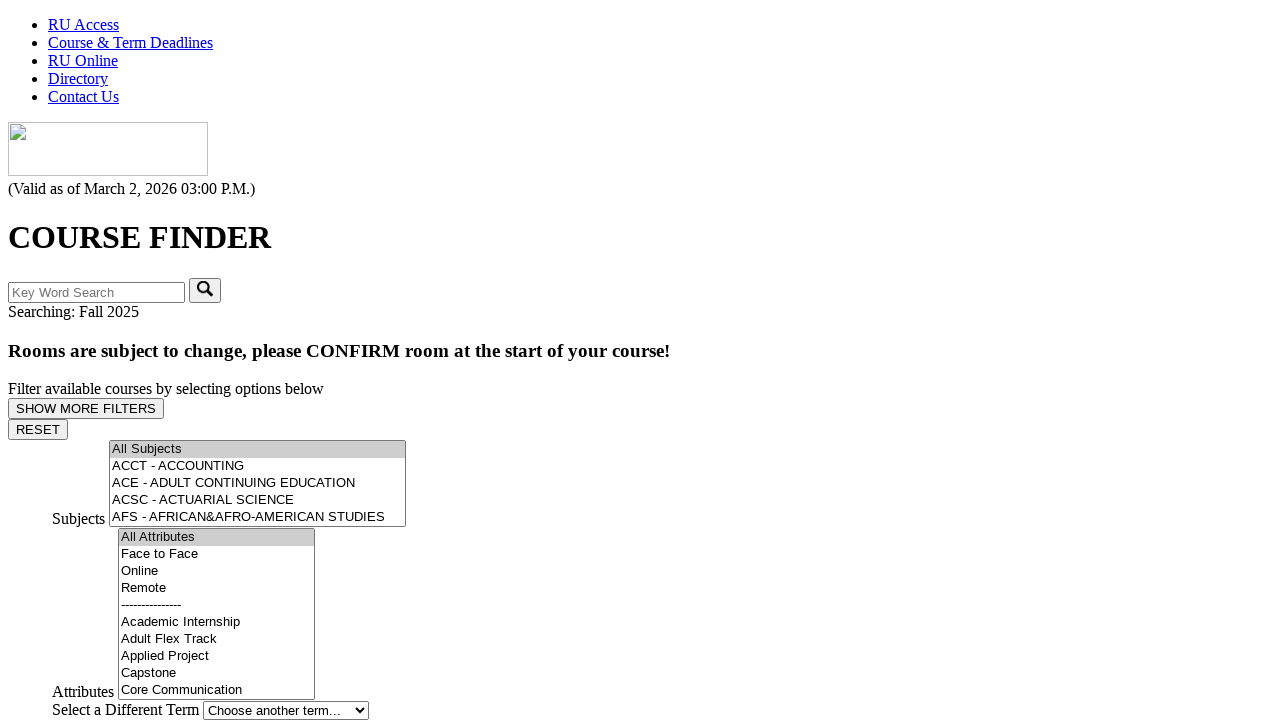

Located subjects dropdown element
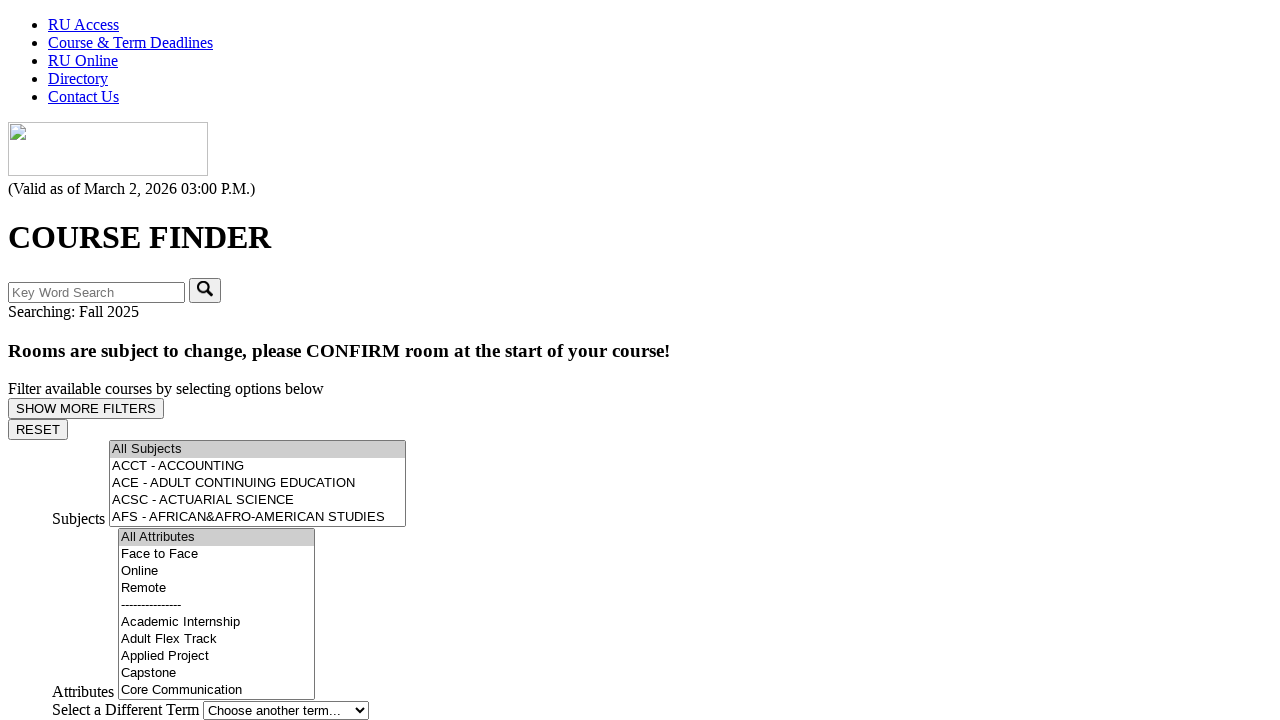

Selected Computer Science (CST) from dropdown on #subjects
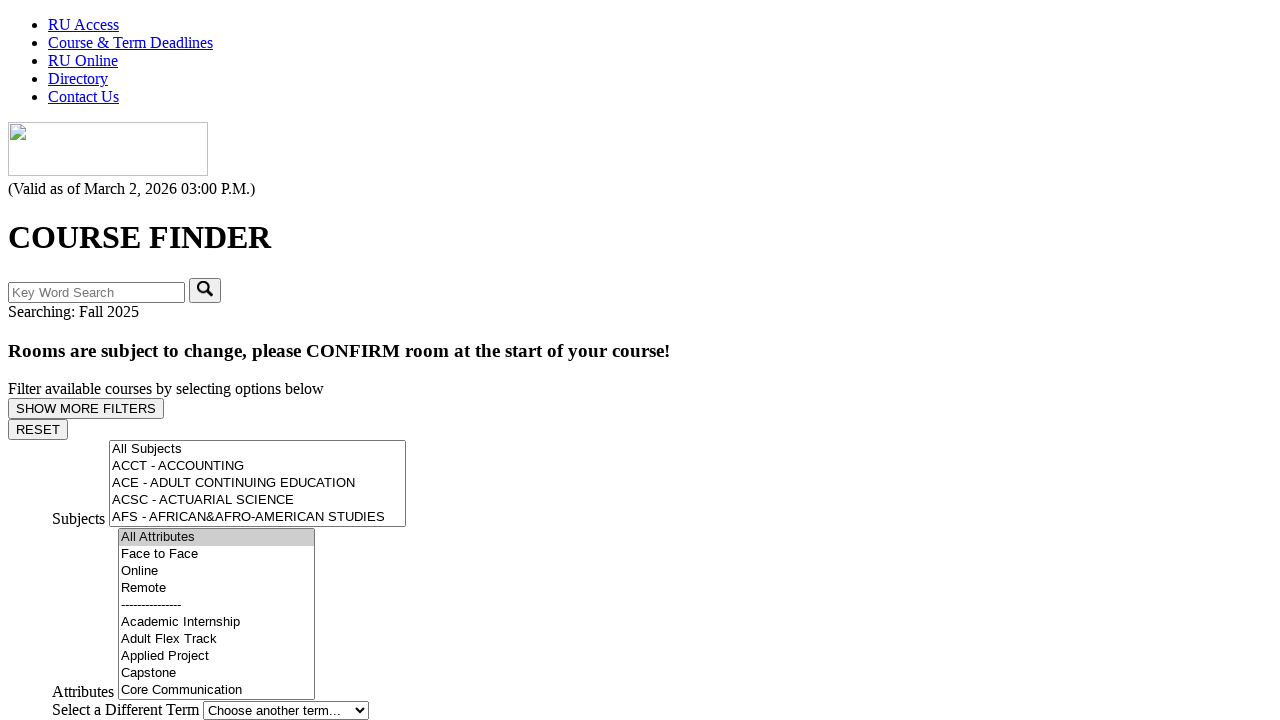

Clicked FIND COURSES button at (65, 361) on xpath=//button[span[contains(@class,'ui-button-text') and contains(text(),'FIND 
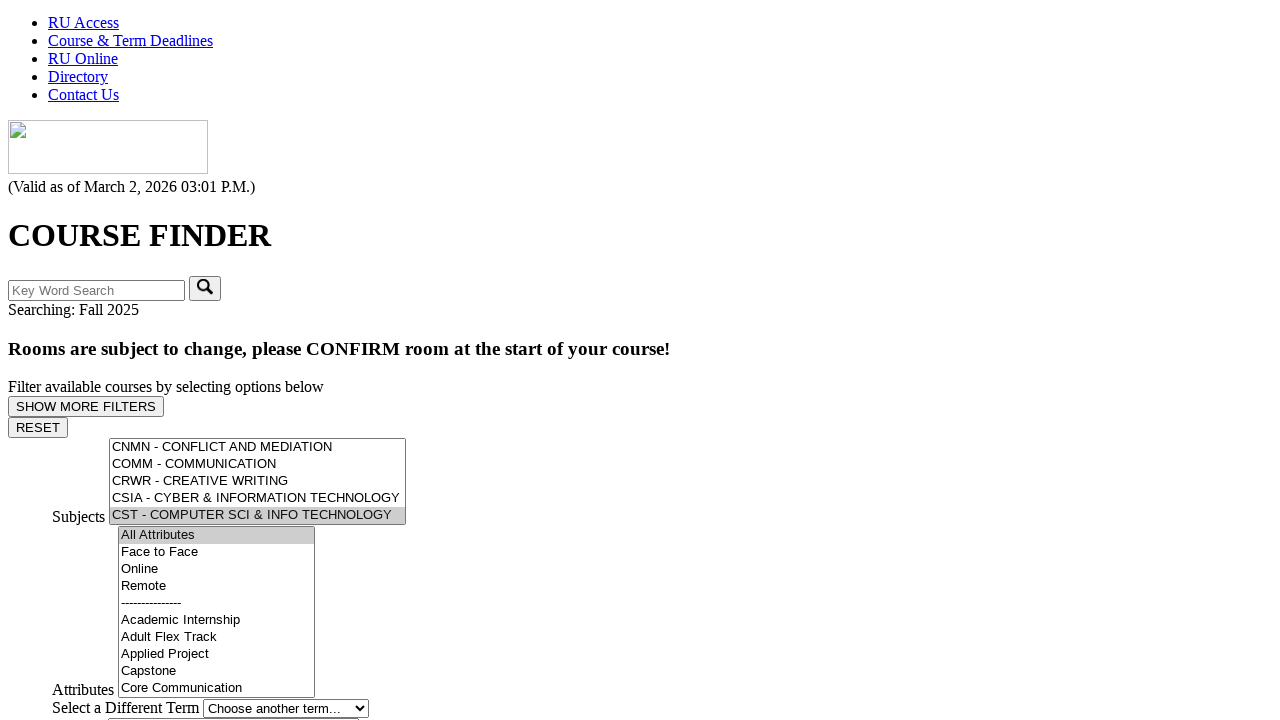

Course results loaded with course names visible
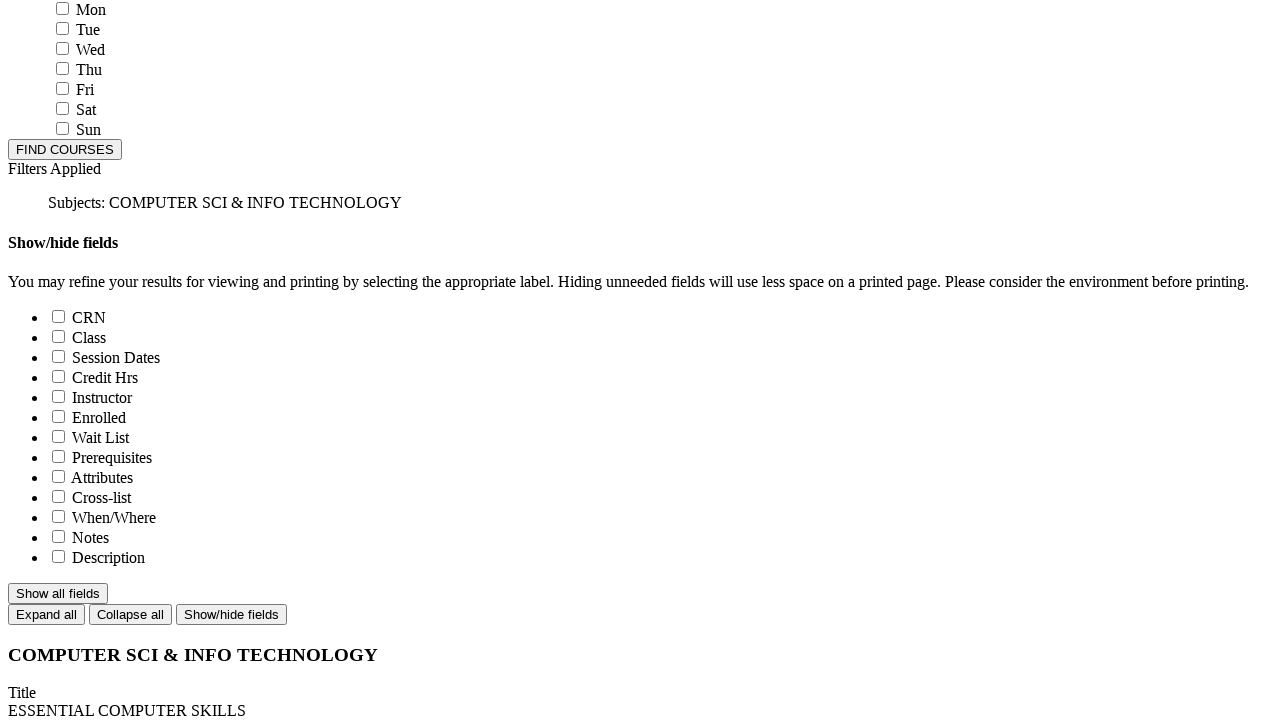

Scrolled to bottom of page to load all courses
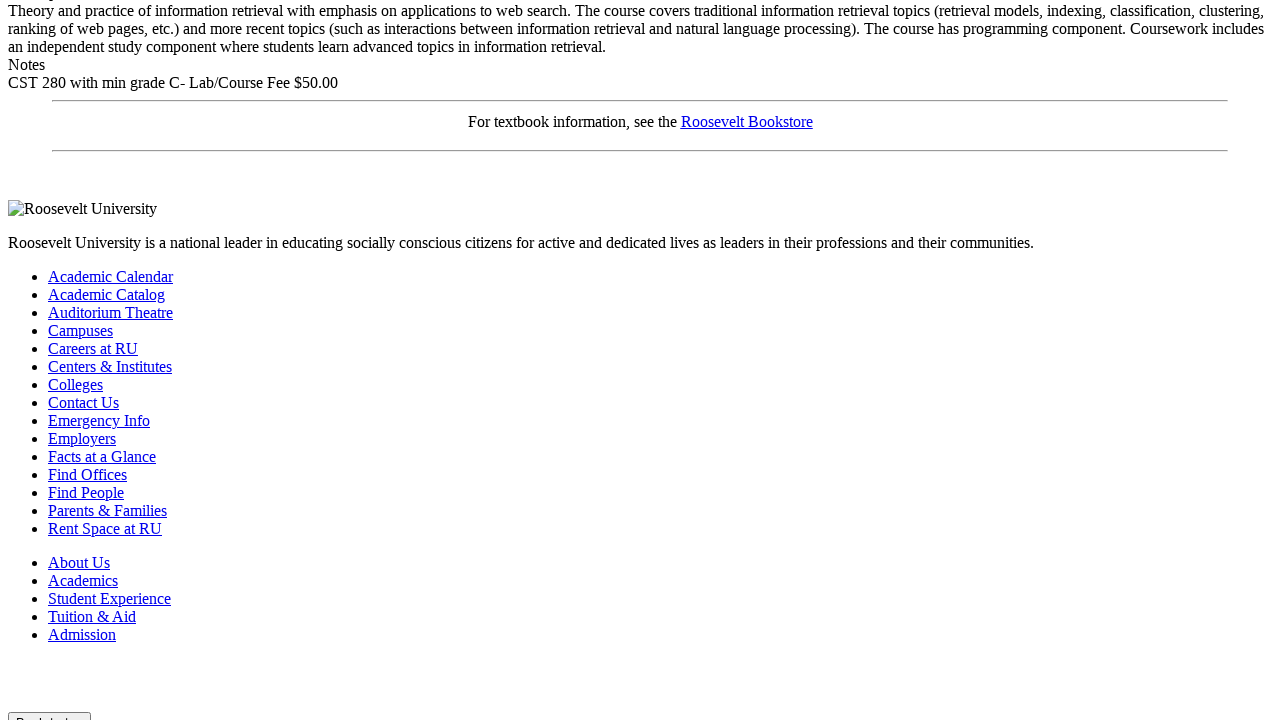

Waited for lazy-loaded content to render
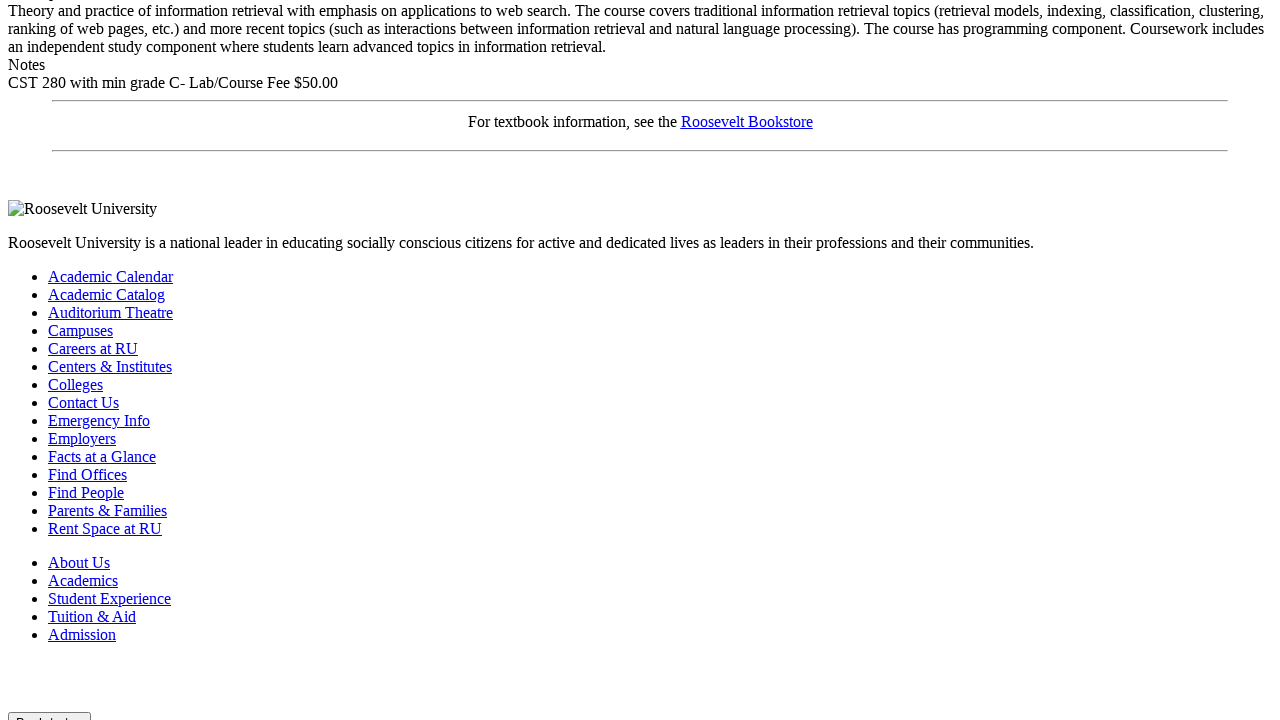

Verified course results box is displayed
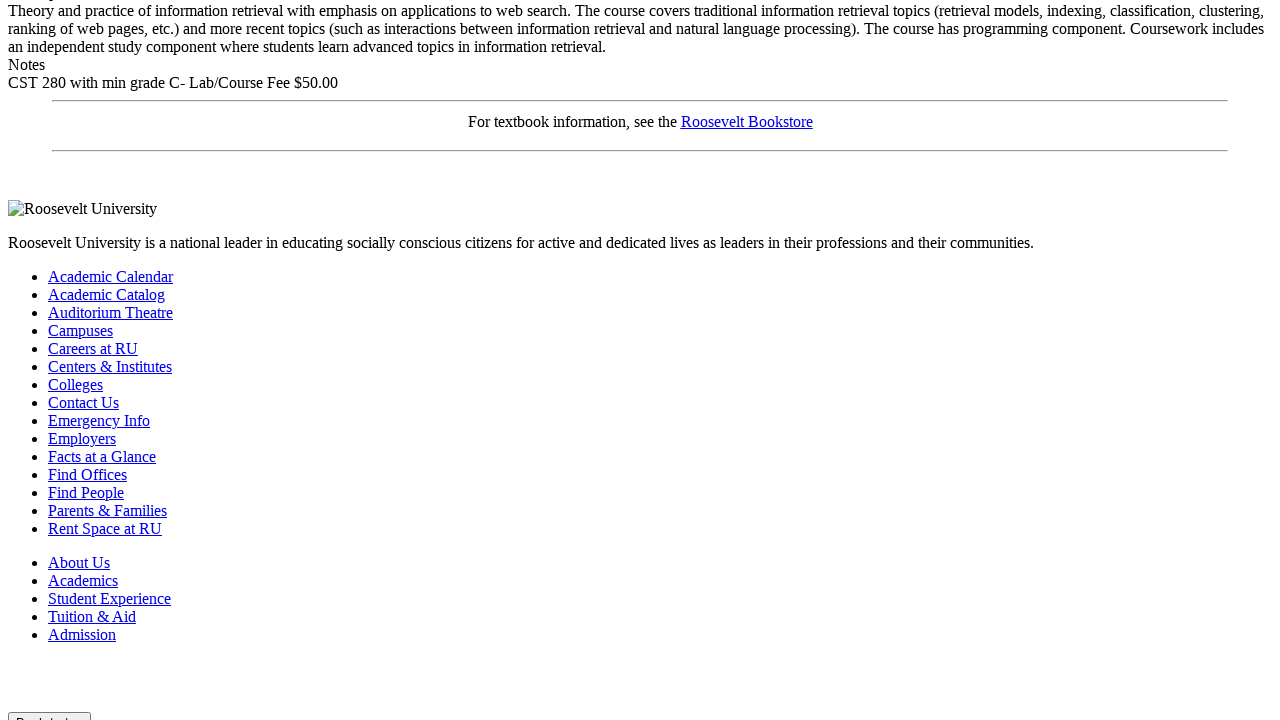

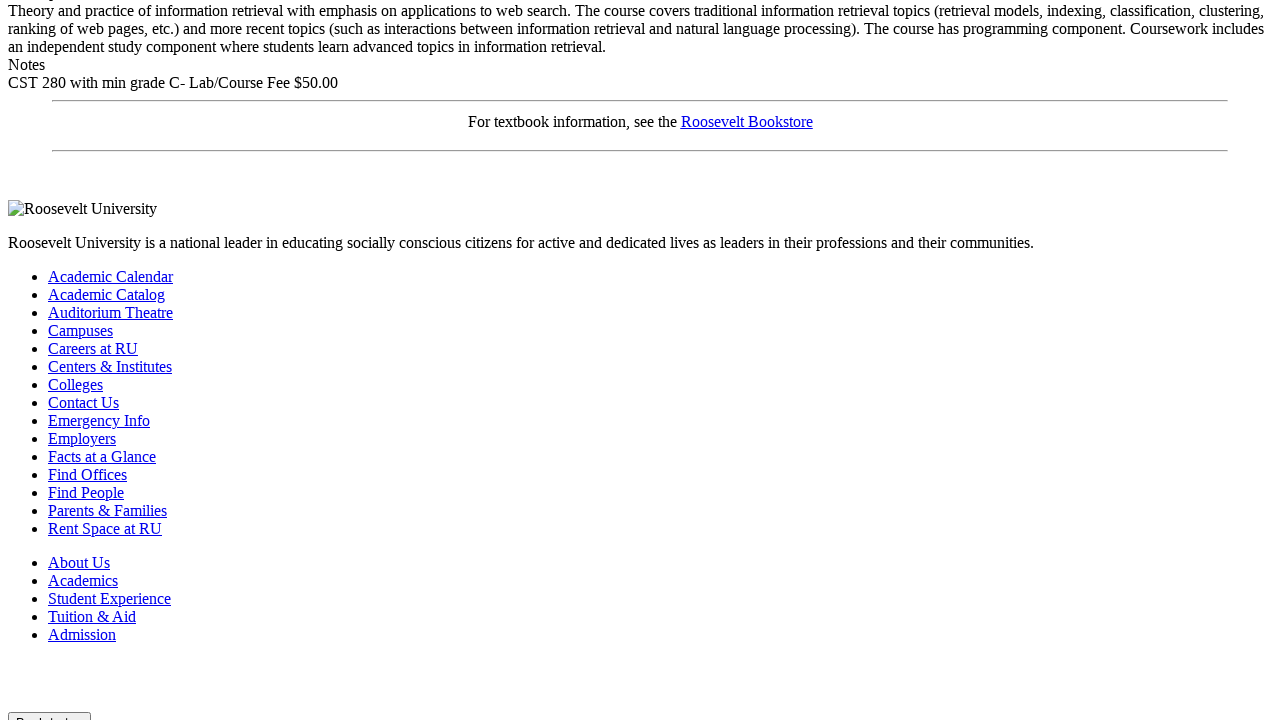